Tests clicking the "Can I order a scooter for today" FAQ accordion item and verifies the expanded text content

Starting URL: https://qa-scooter.praktikum-services.ru/

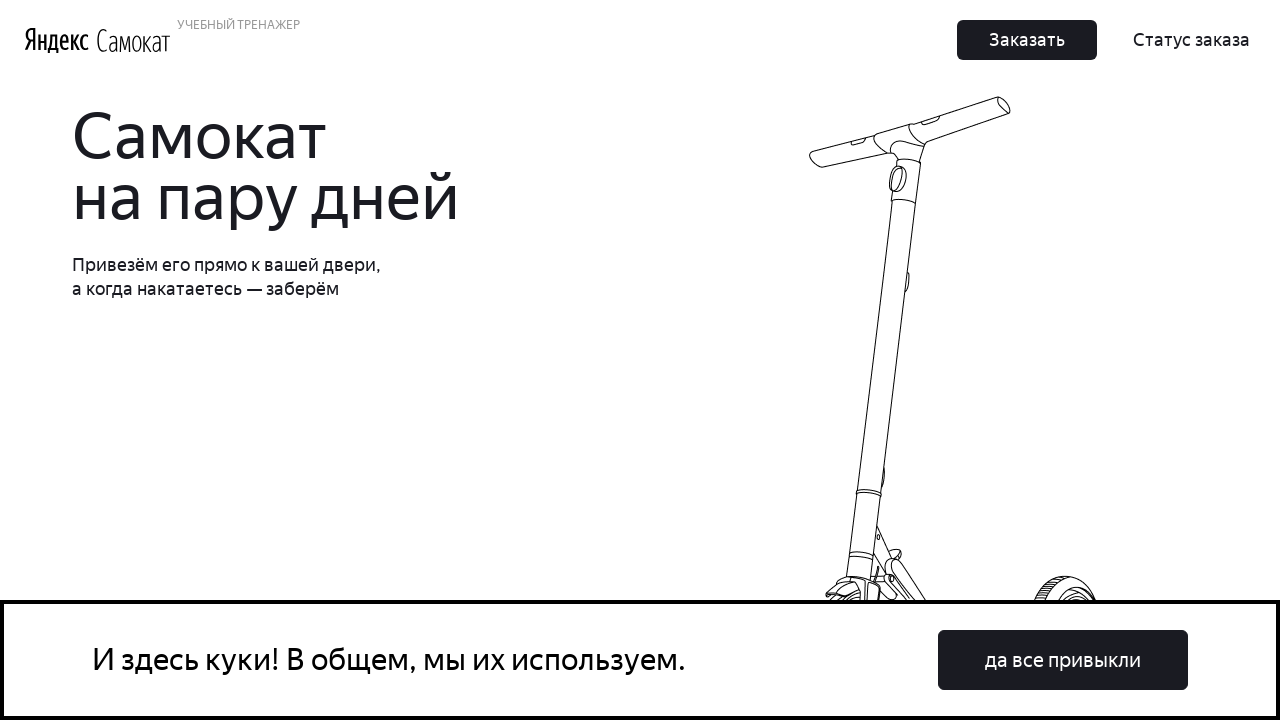

Set viewport size to 1920x1080
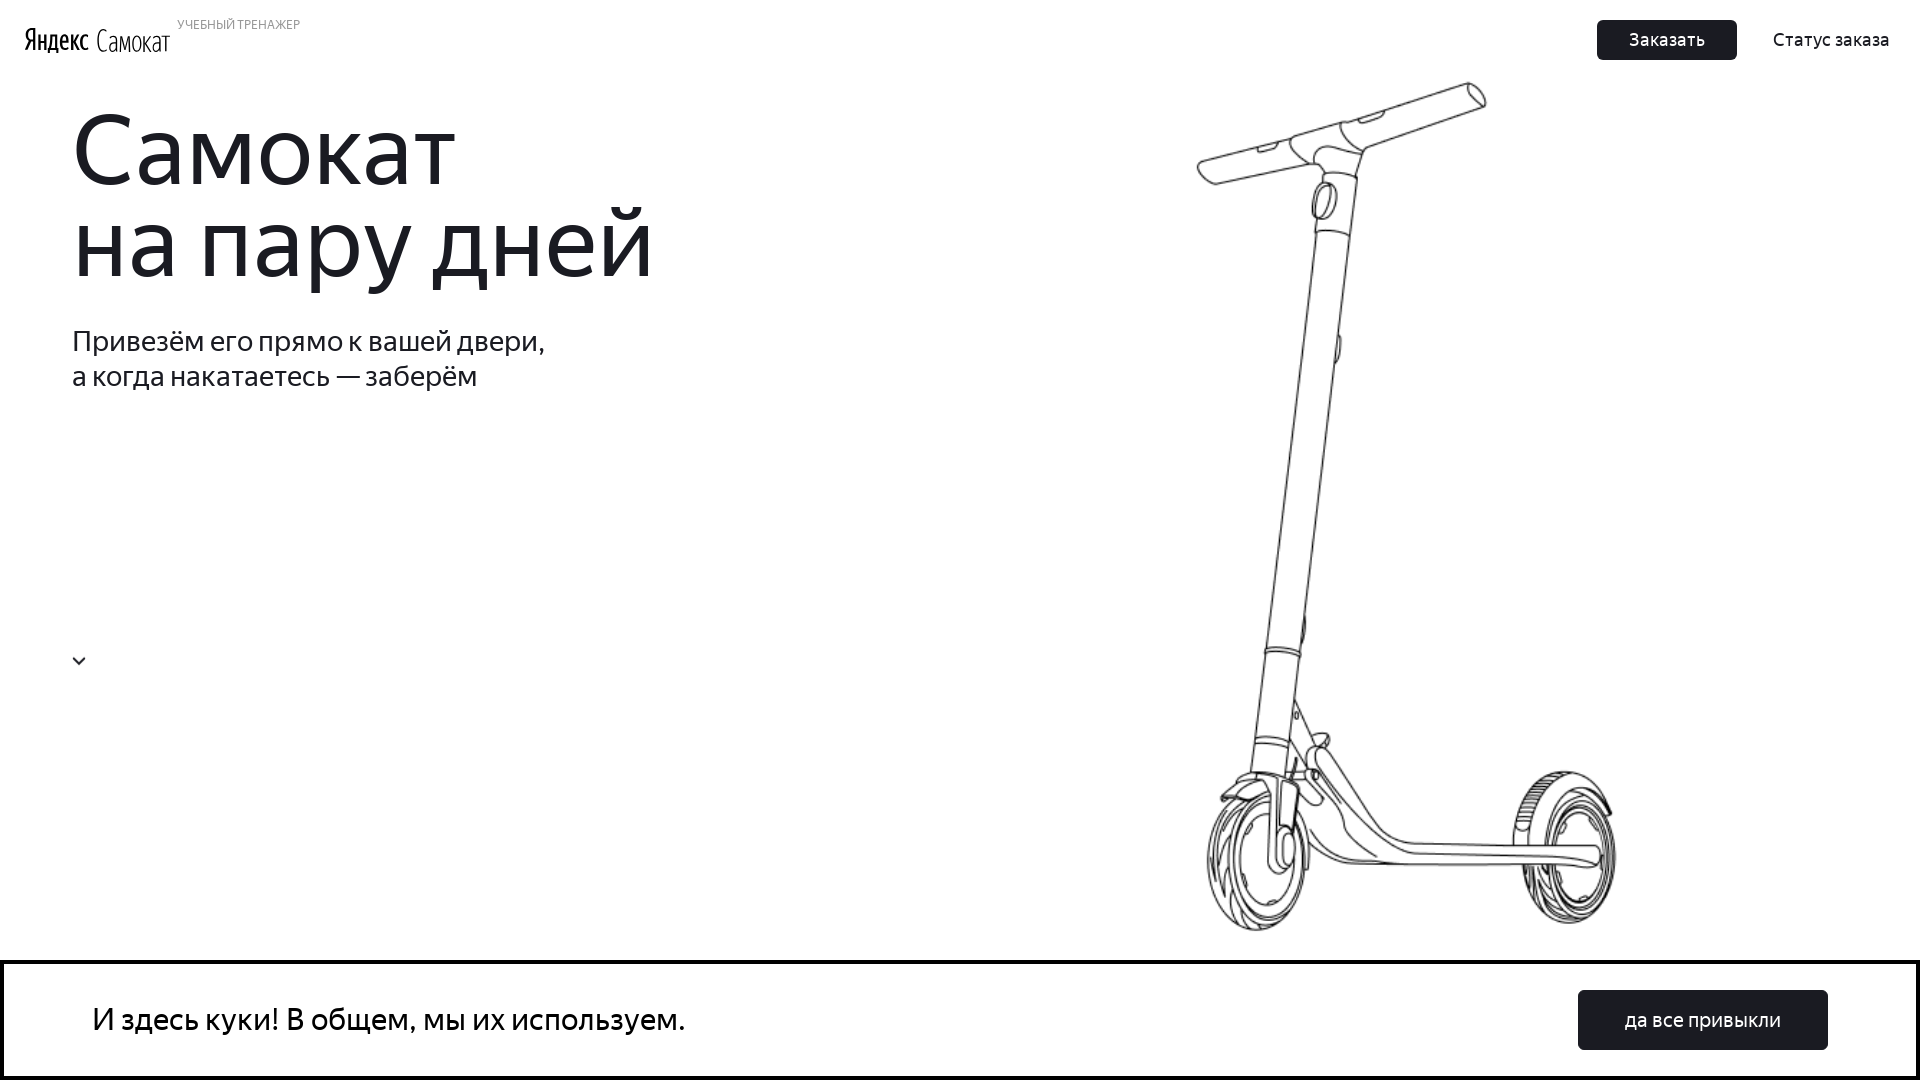

Scrolled to FAQ accordion section
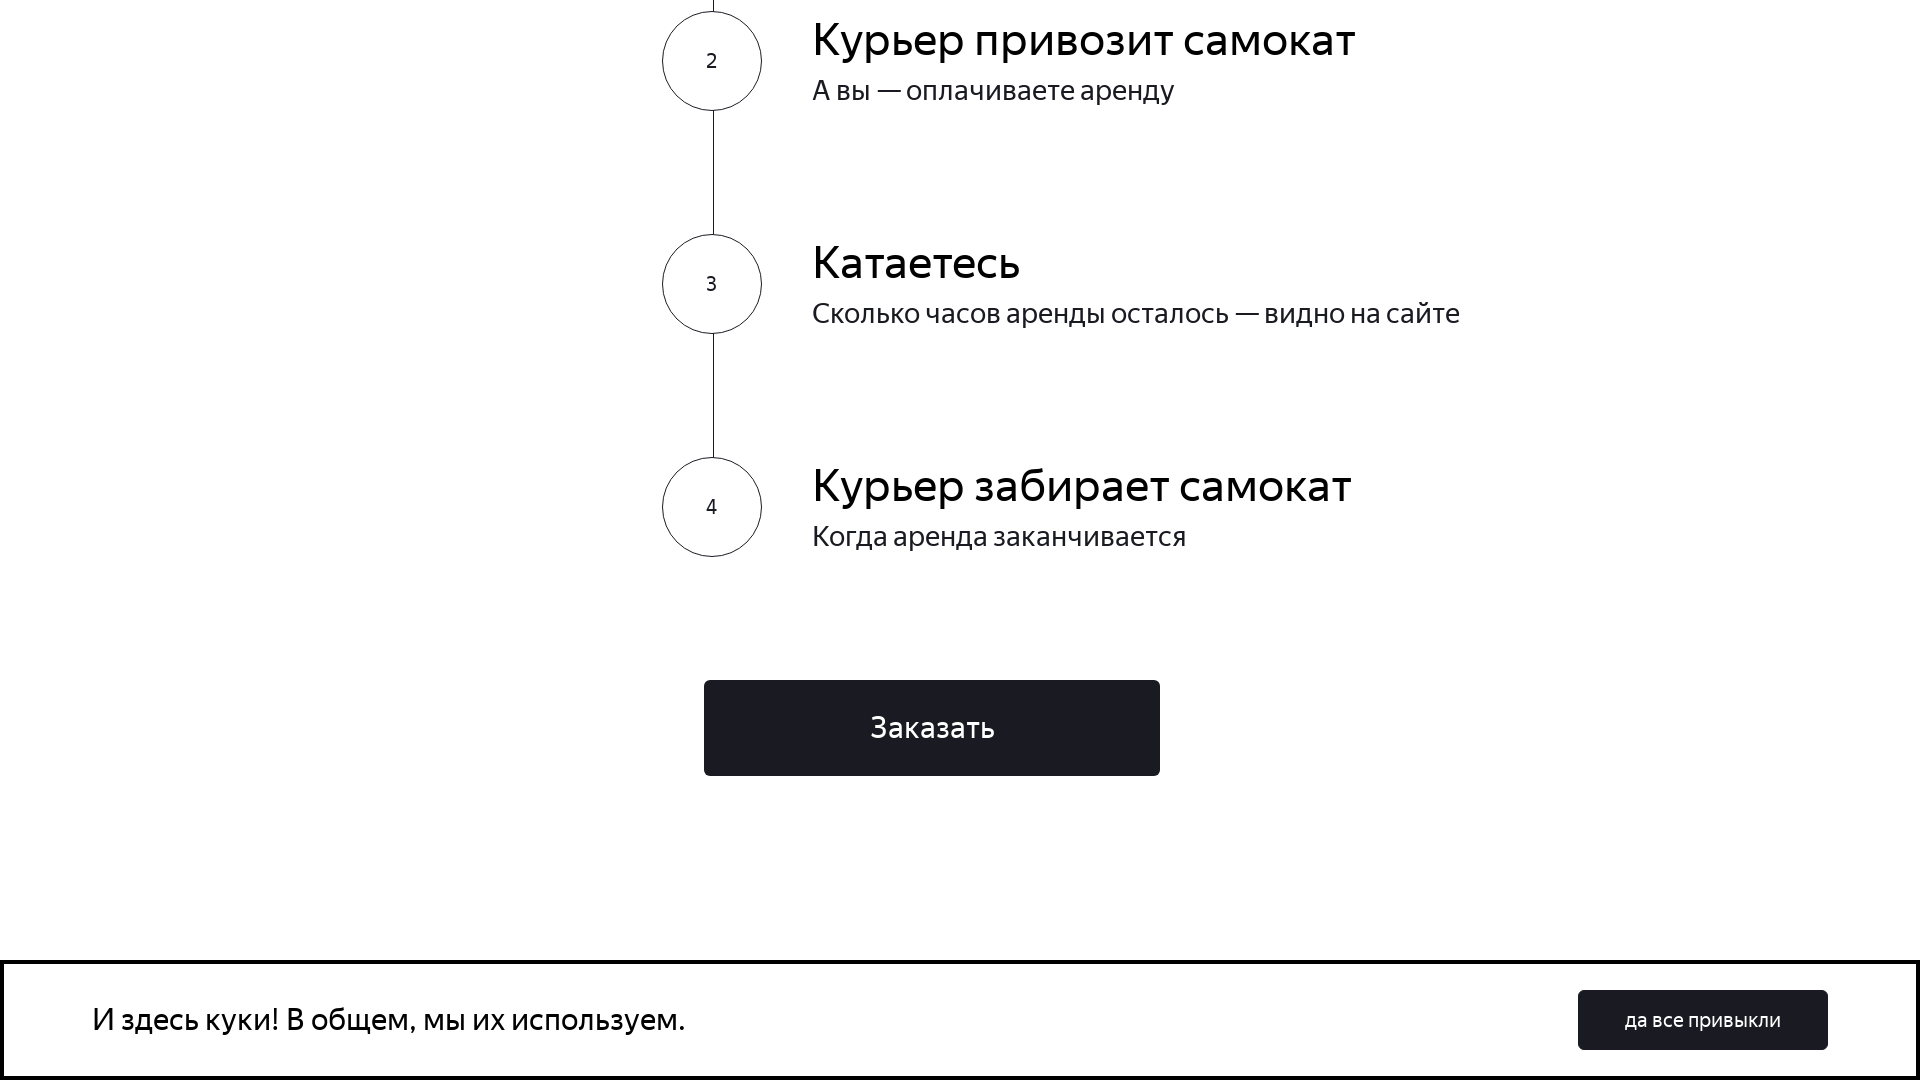

Clicked the 'Can I order a scooter for today' FAQ accordion item at (1397, 557) on div.accordion div.accordion__item:nth-child(4) div.accordion__button
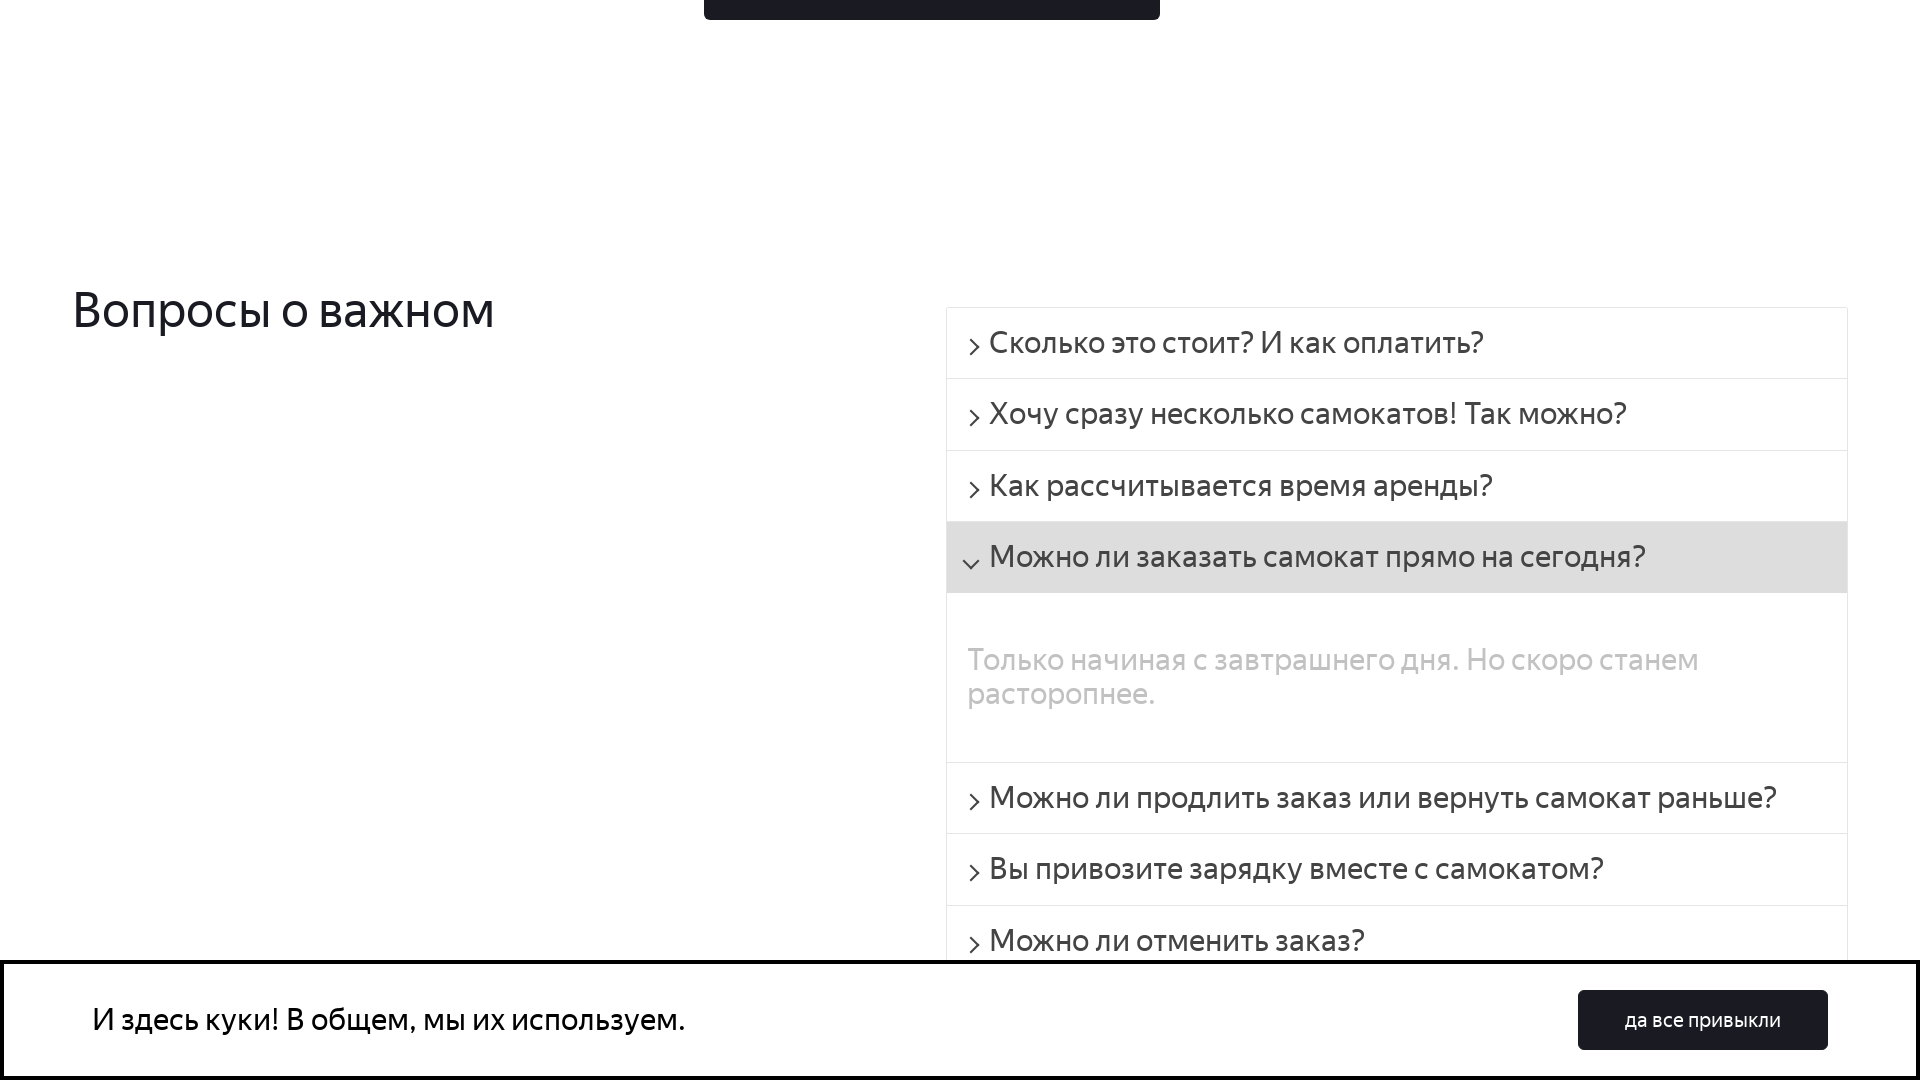

Verified expanded text content is visible
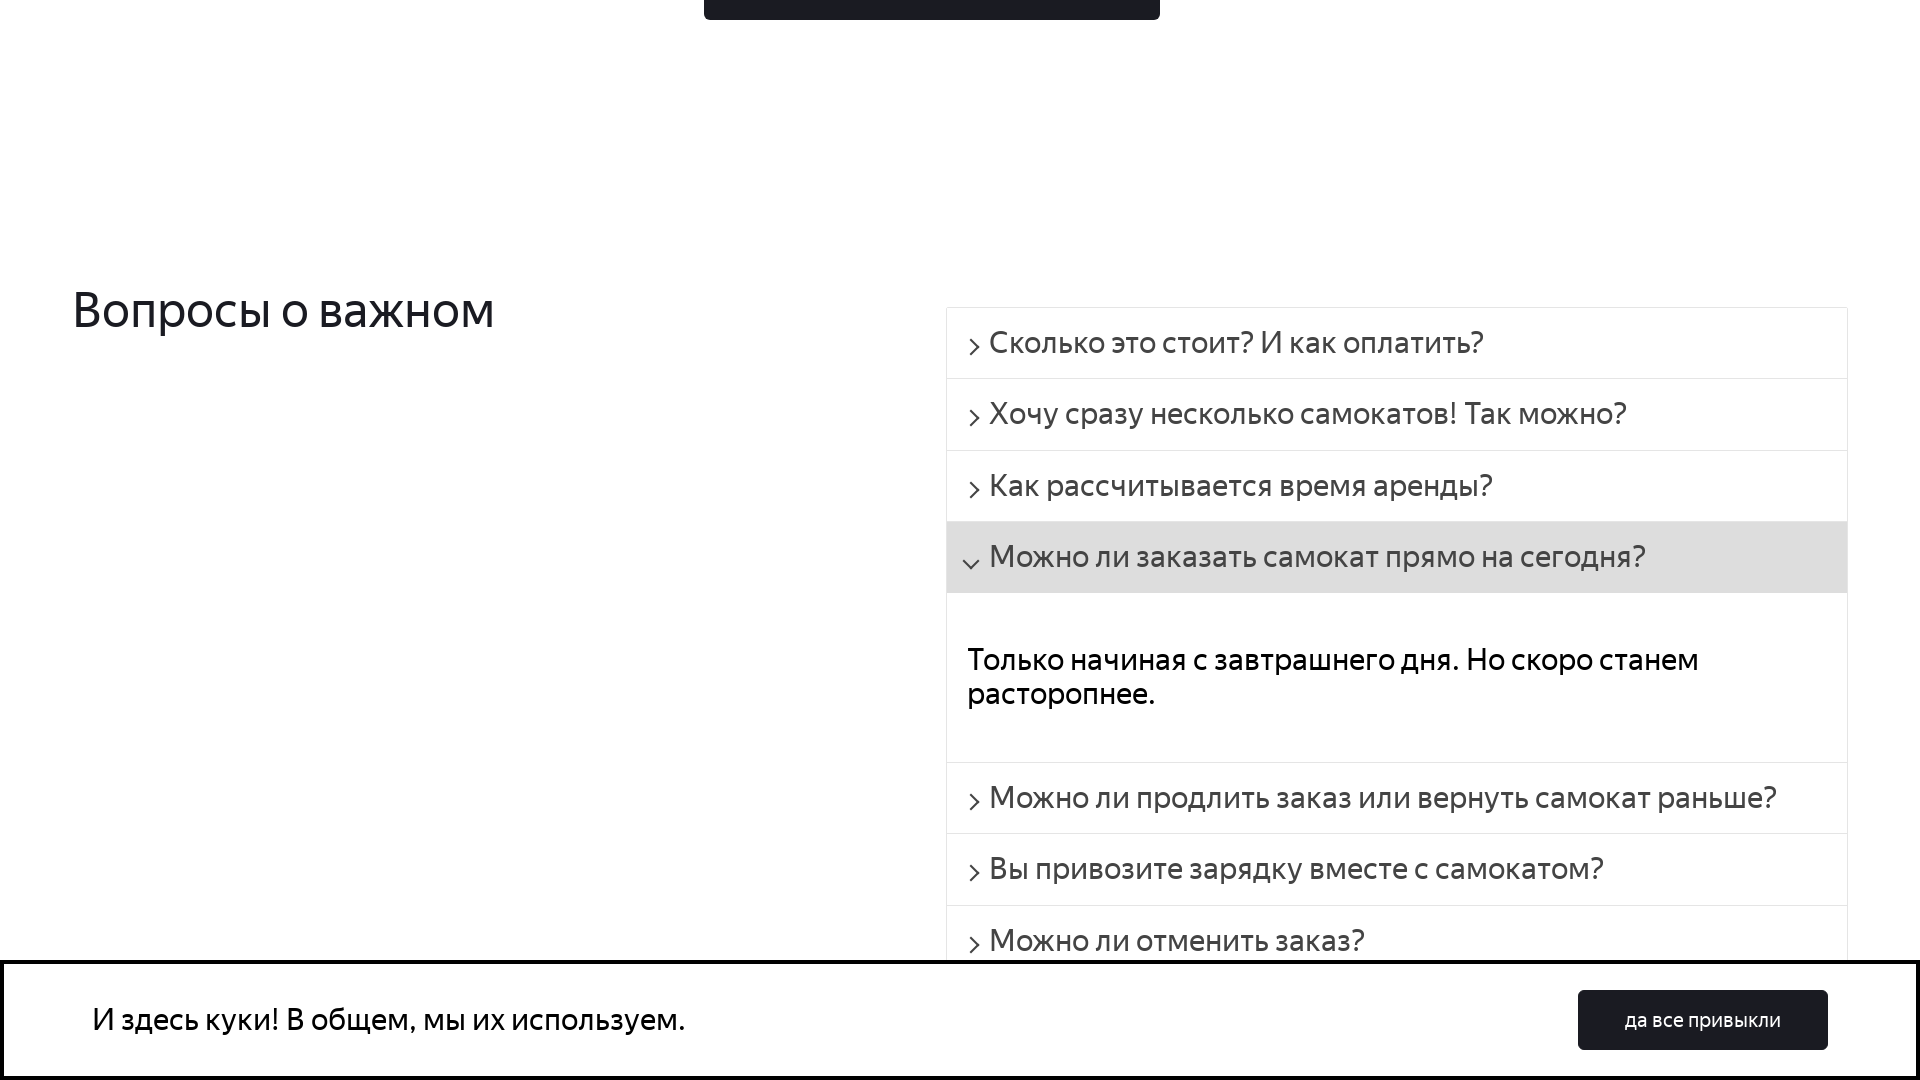

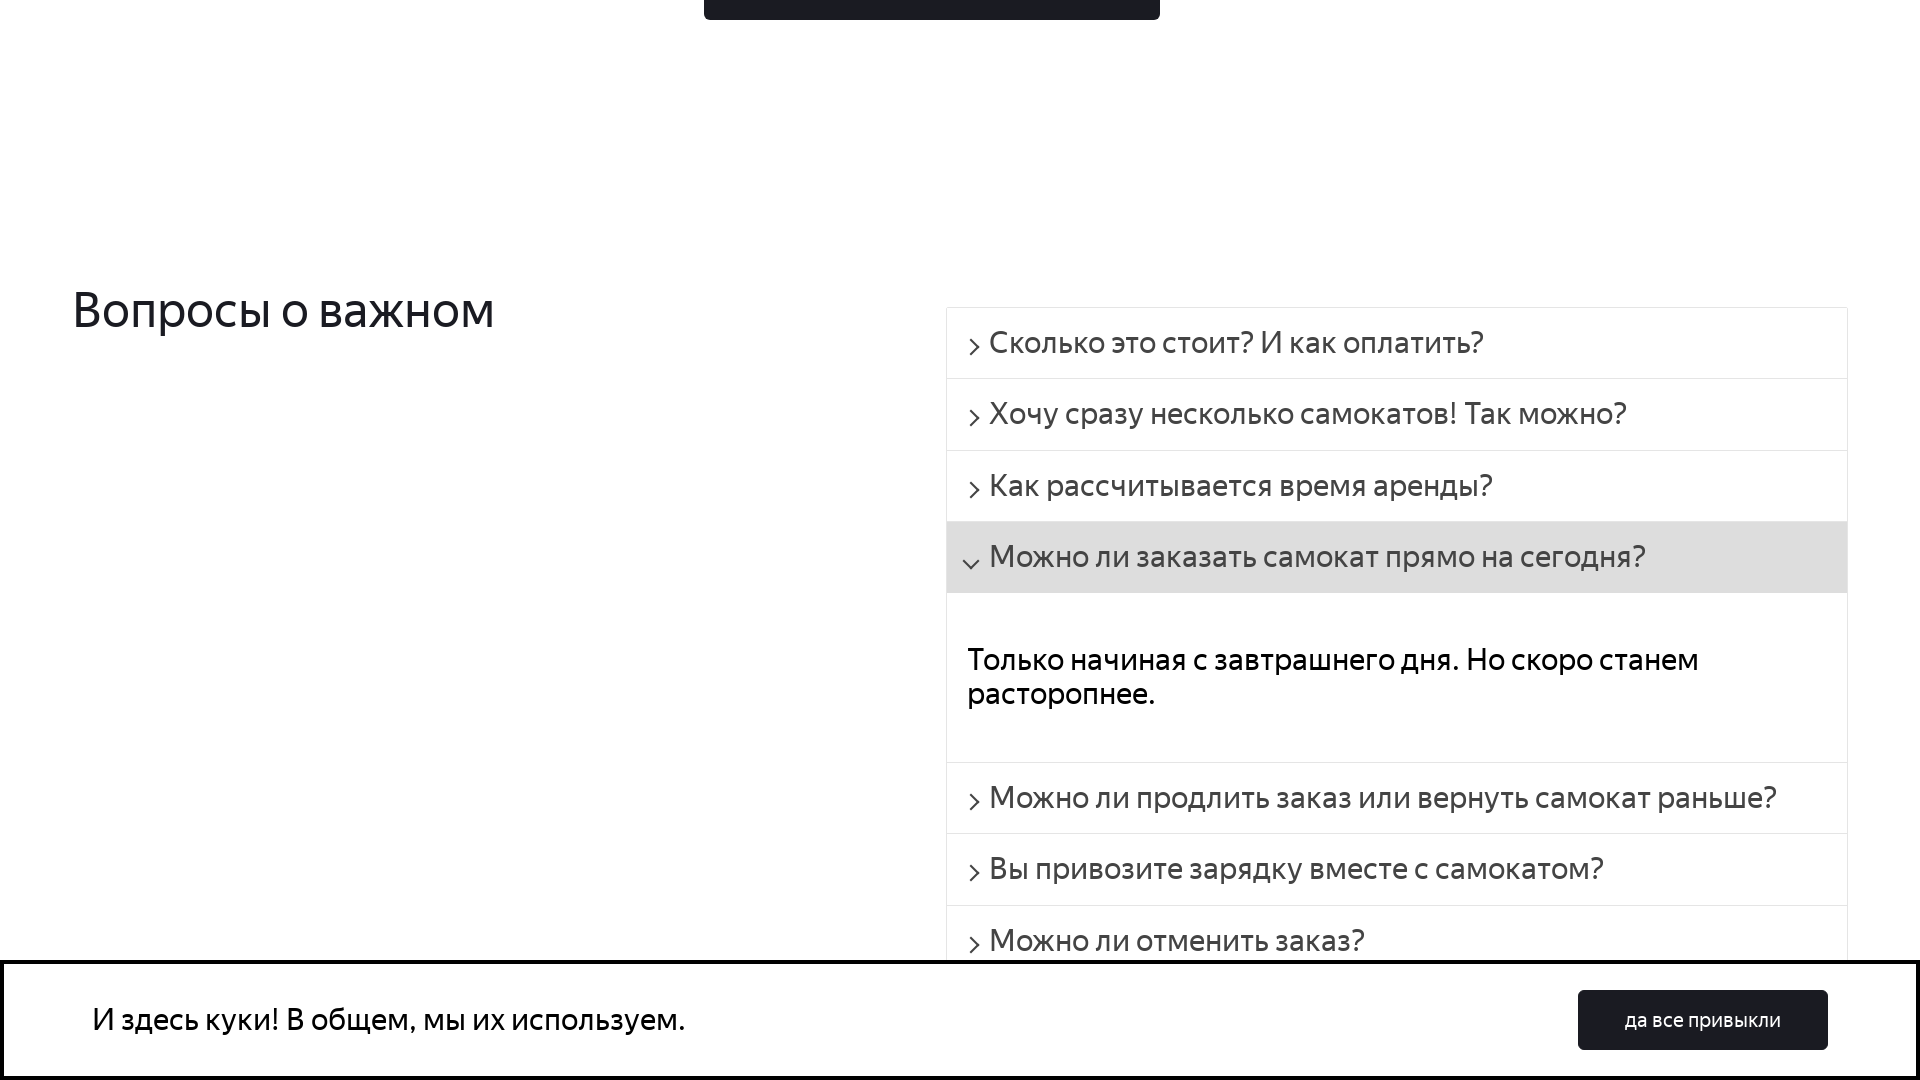